Tests selecting an option from the standard HTML select dropdown in the Select Menu widgets page by navigating to the Widgets section, clicking Select Menu, and selecting "Yellow" from the old-style select element.

Starting URL: https://demoqa.com/

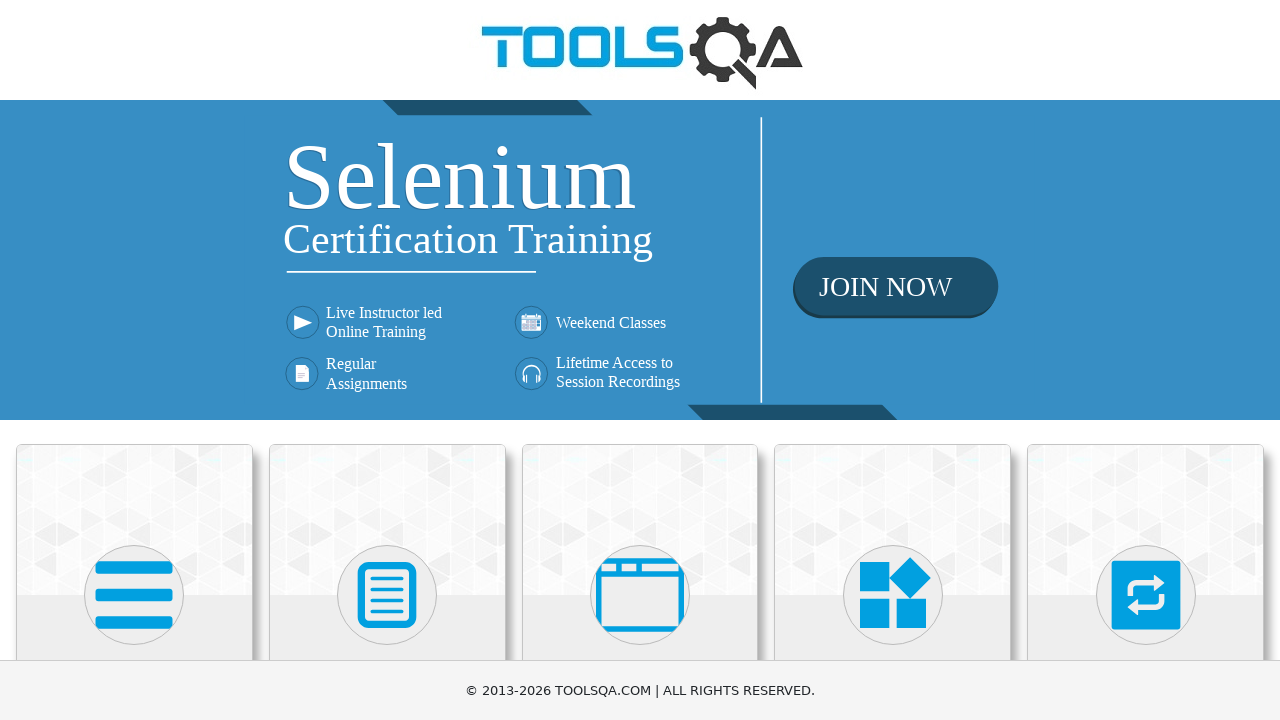

Clicked on Widgets card at (893, 360) on text=Widgets
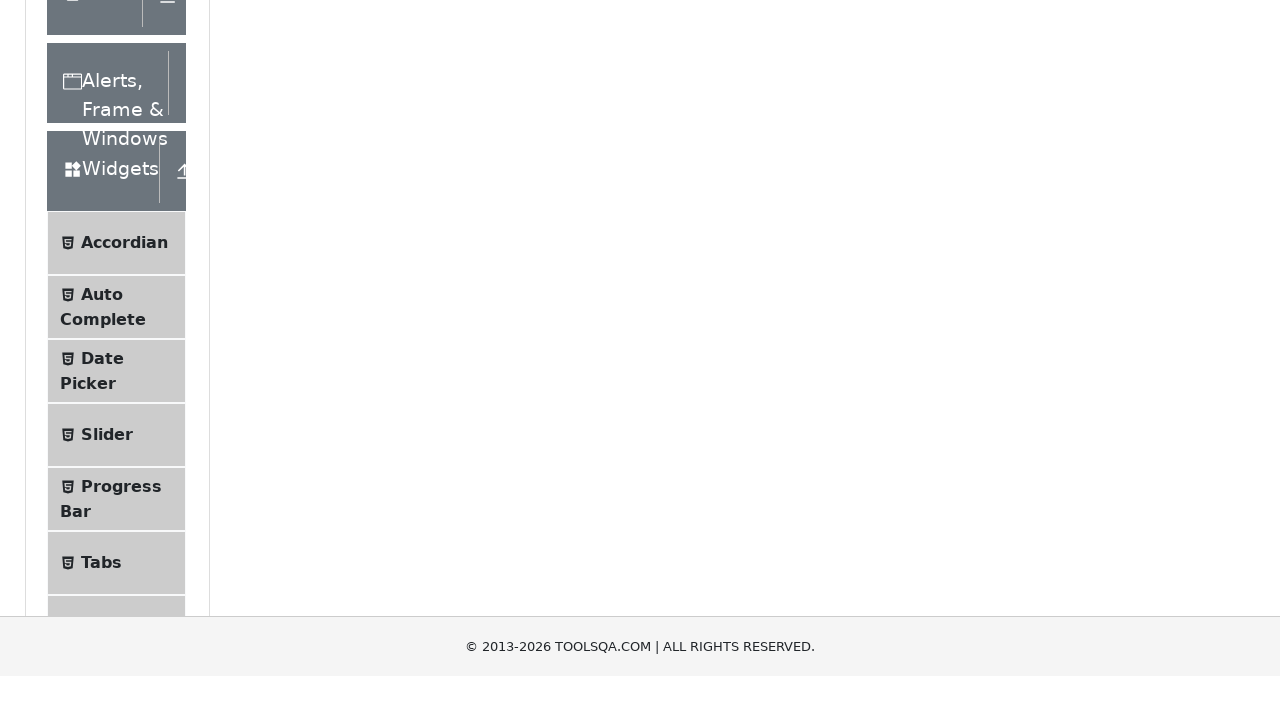

Clicked on Select Menu in the sidebar at (109, 374) on text=Select Menu
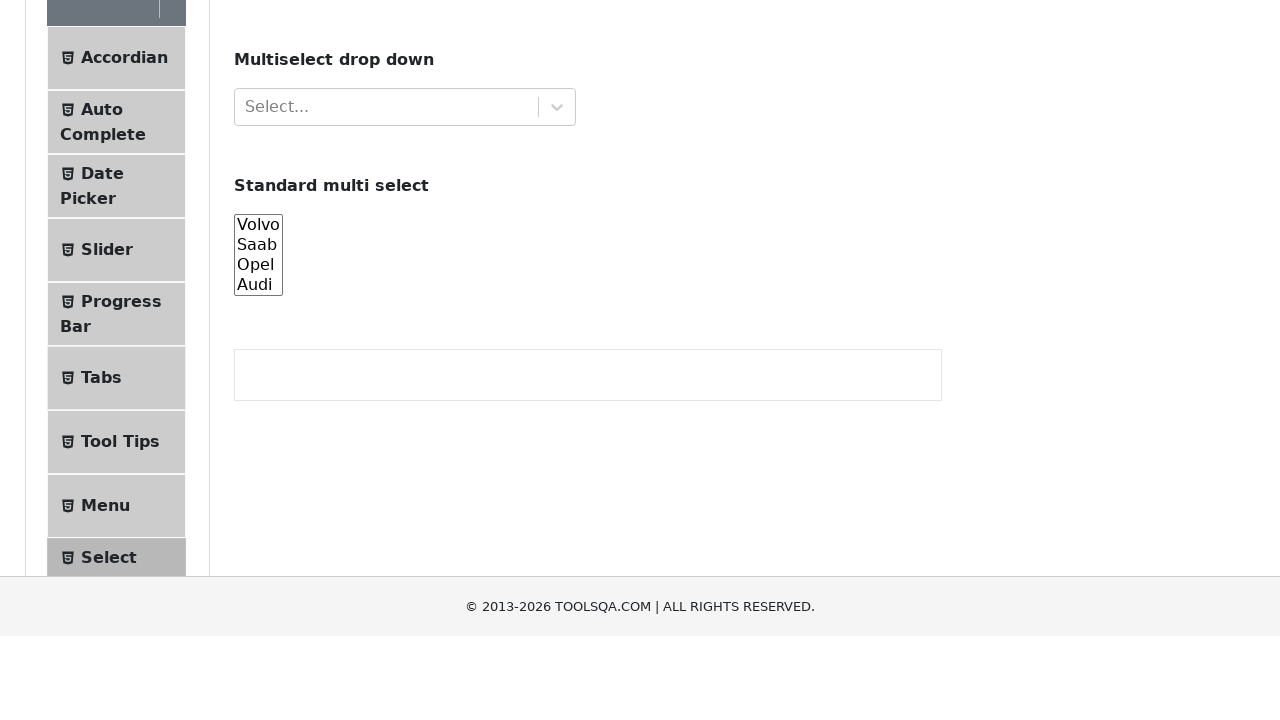

Selected 'Yellow' from the standard dropdown menu on #oldSelectMenu
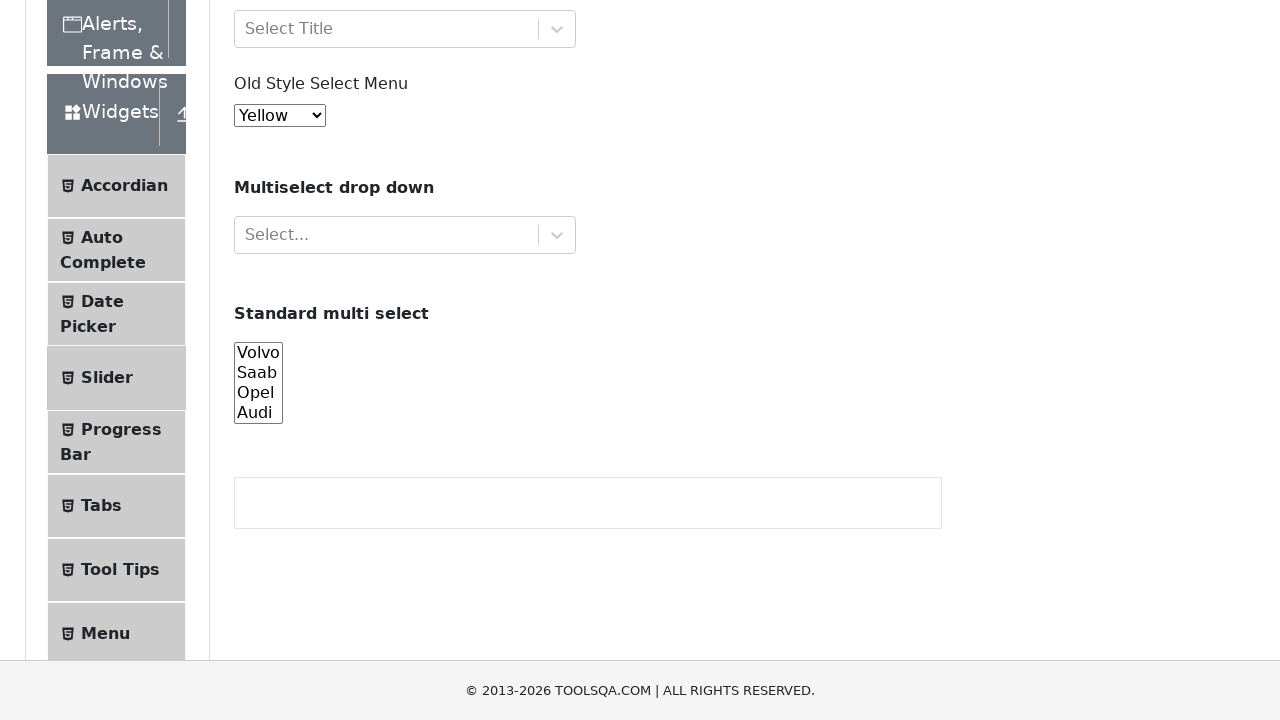

Retrieved the input value from the dropdown
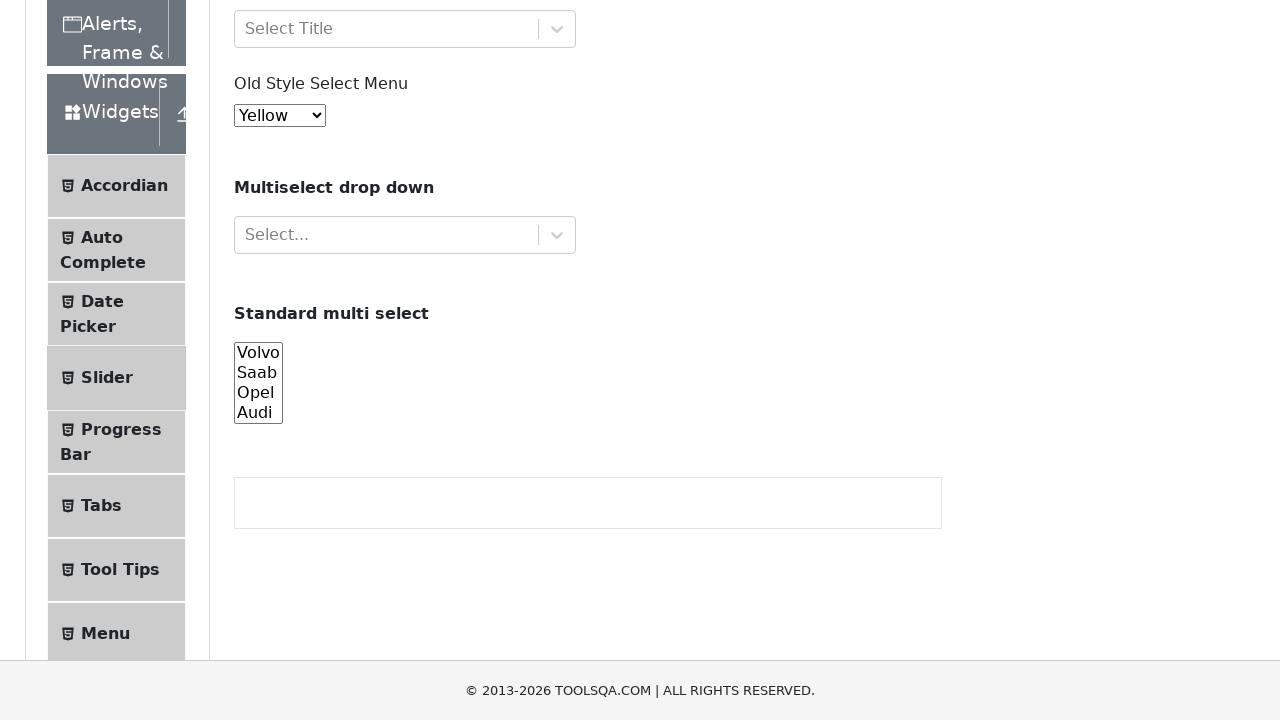

Verified that 'Yellow' option is selected in the dropdown
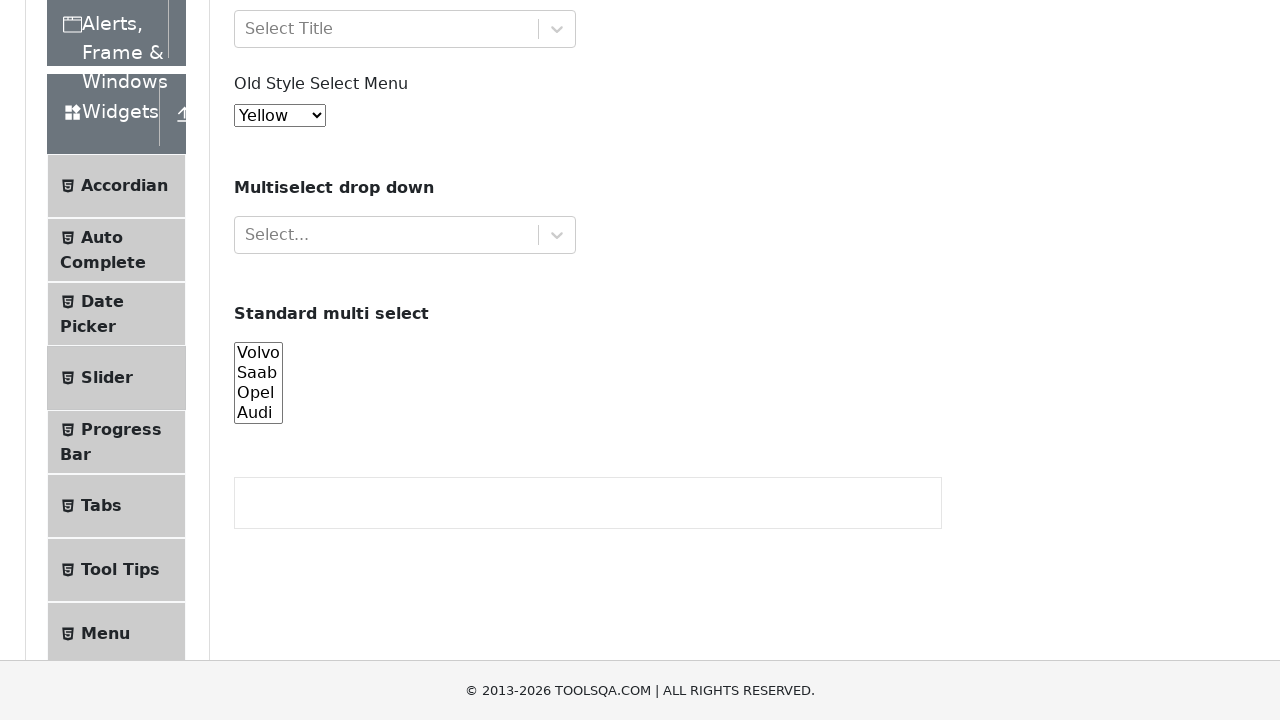

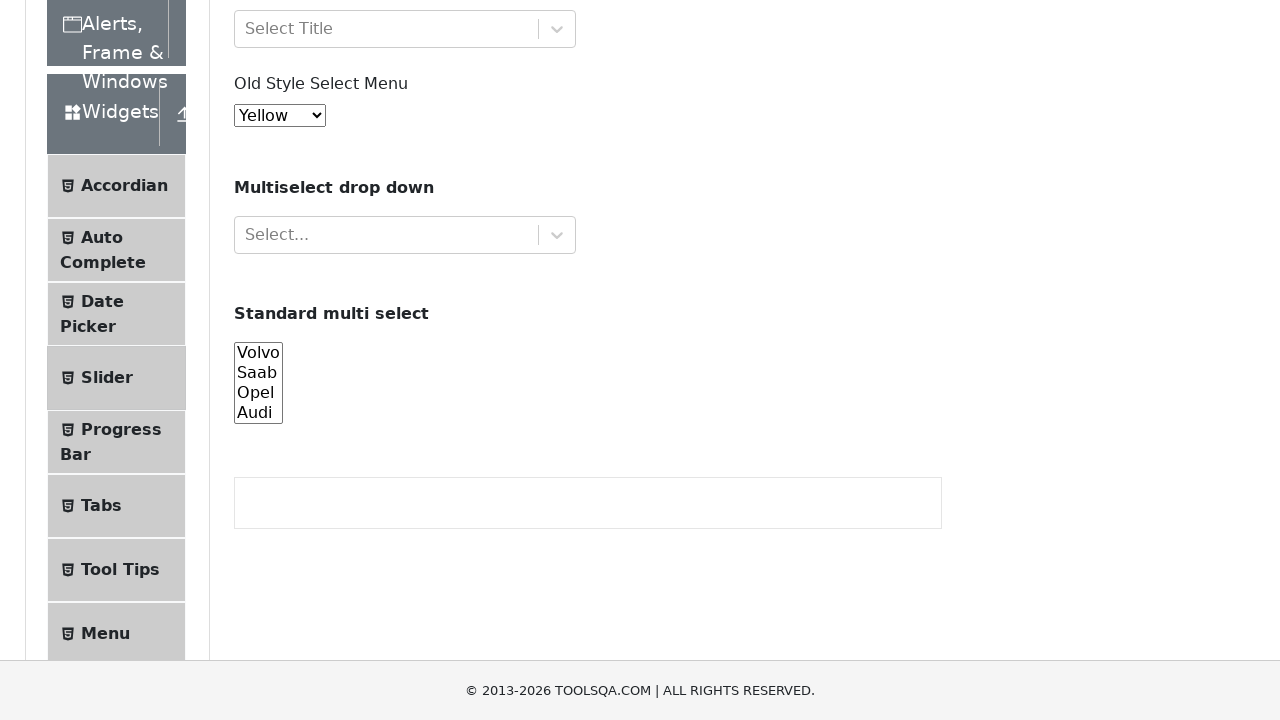